Tests drag and drop functionality by dragging a draggable element and dropping it onto a droppable target within an iframe

Starting URL: http://jqueryui.com/droppable/

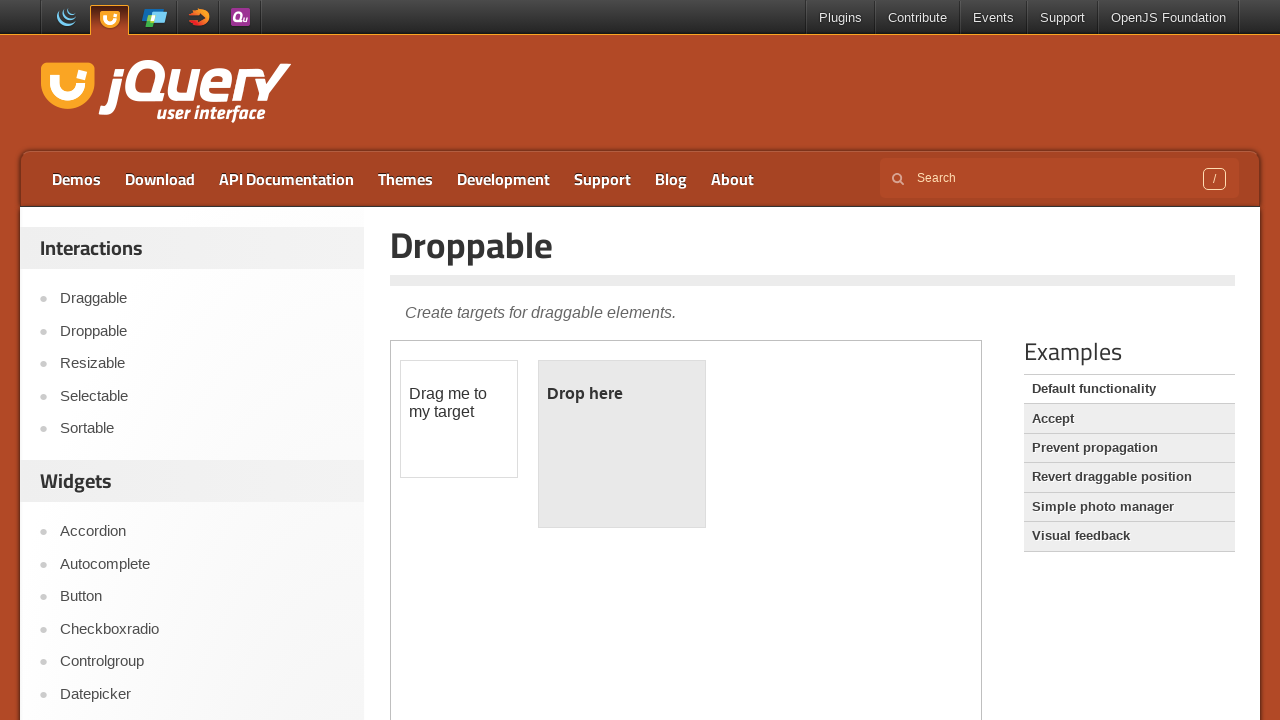

Located iframe containing drag and drop demo
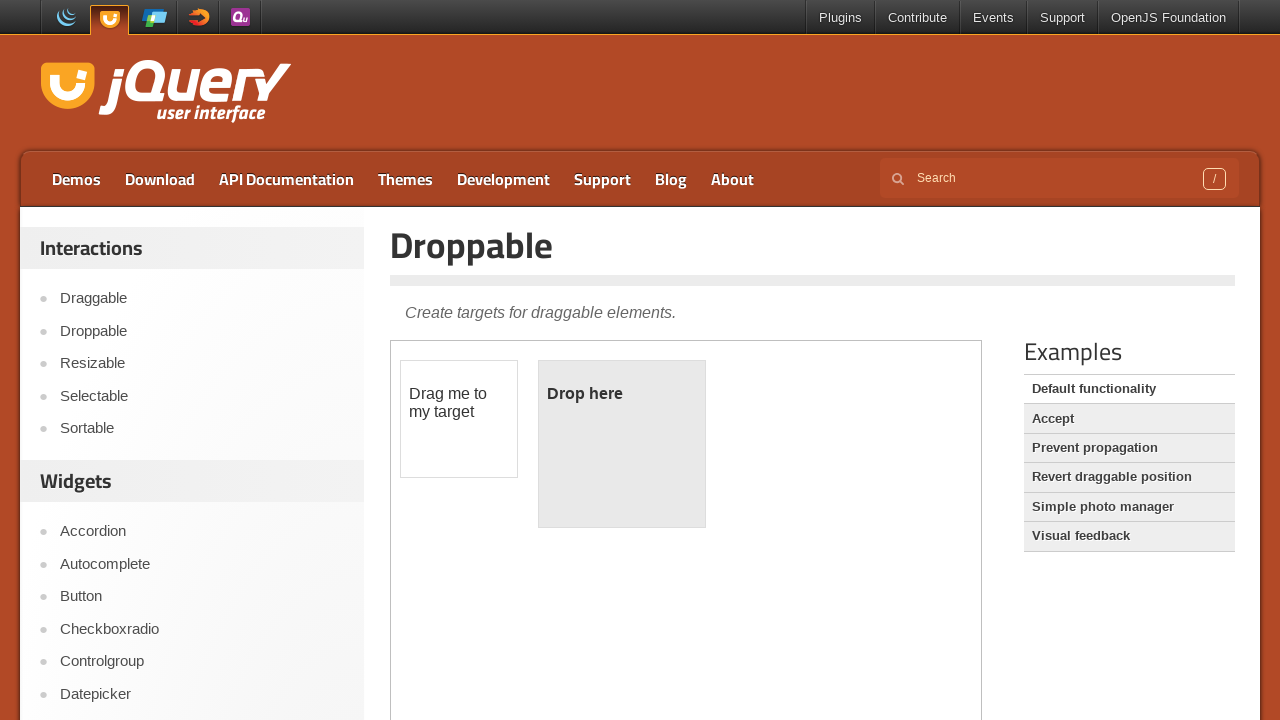

Located draggable element
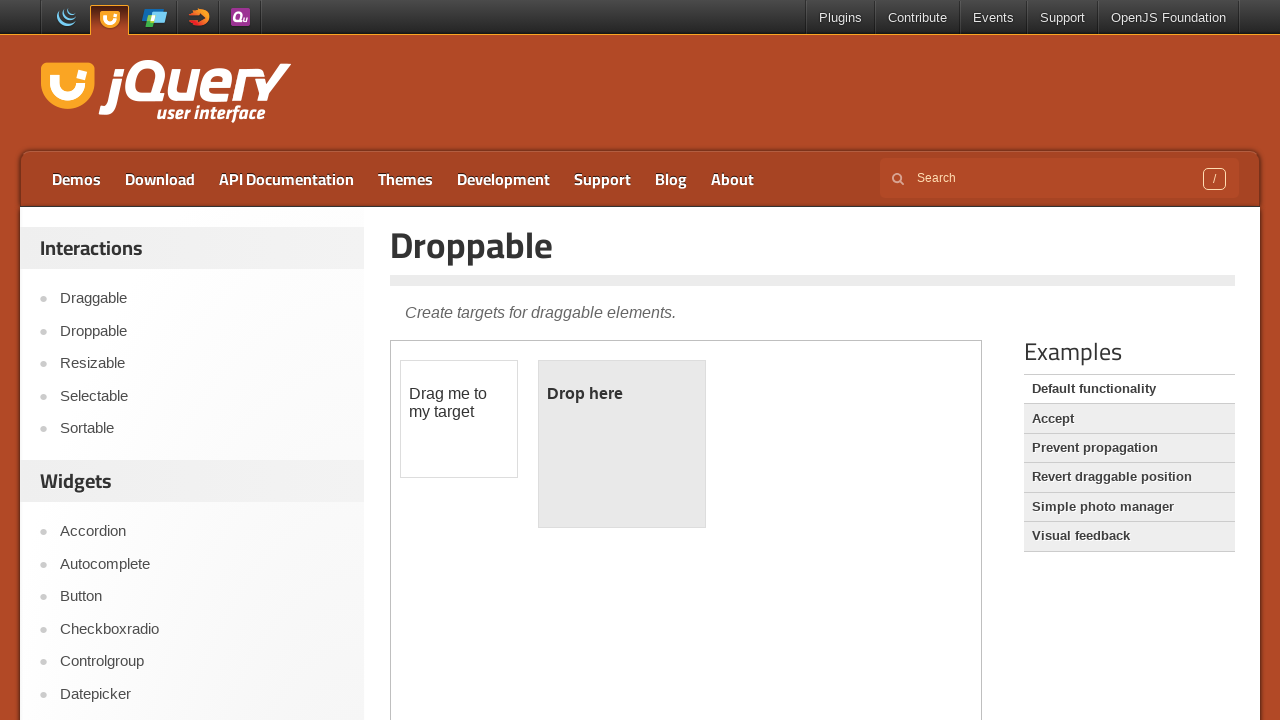

Located droppable target element
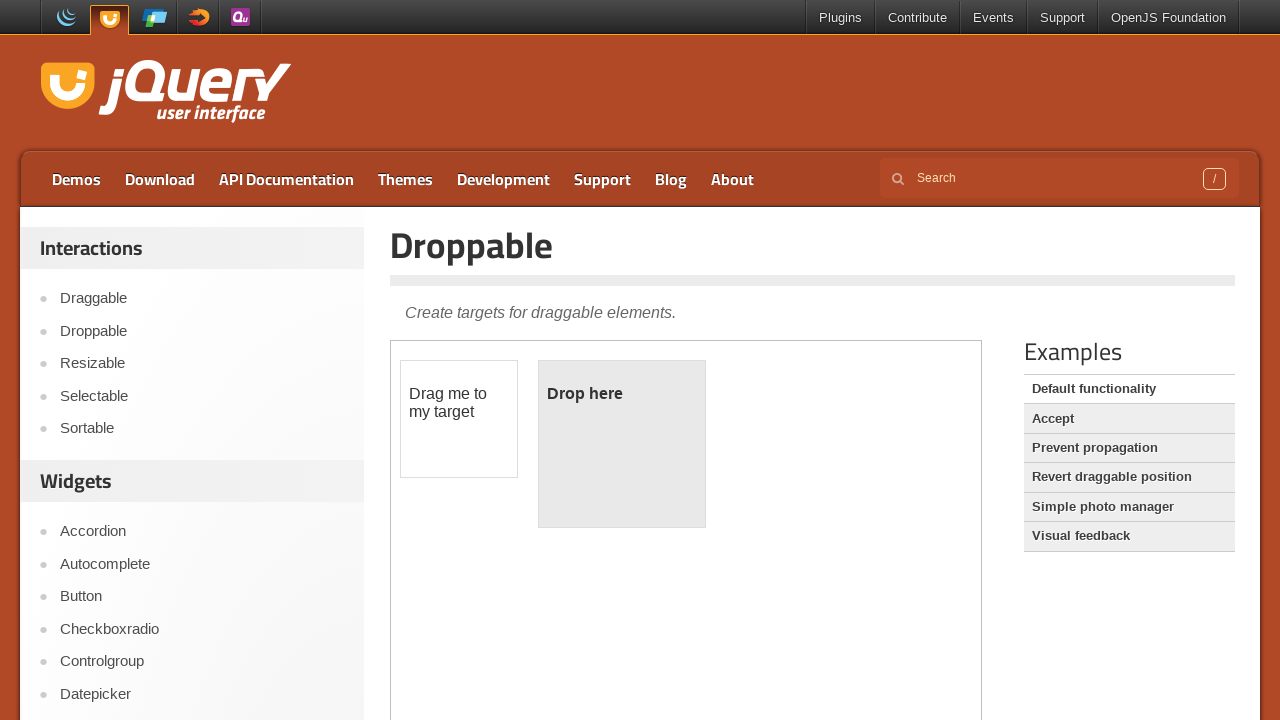

Dragged draggable element onto droppable target at (622, 444)
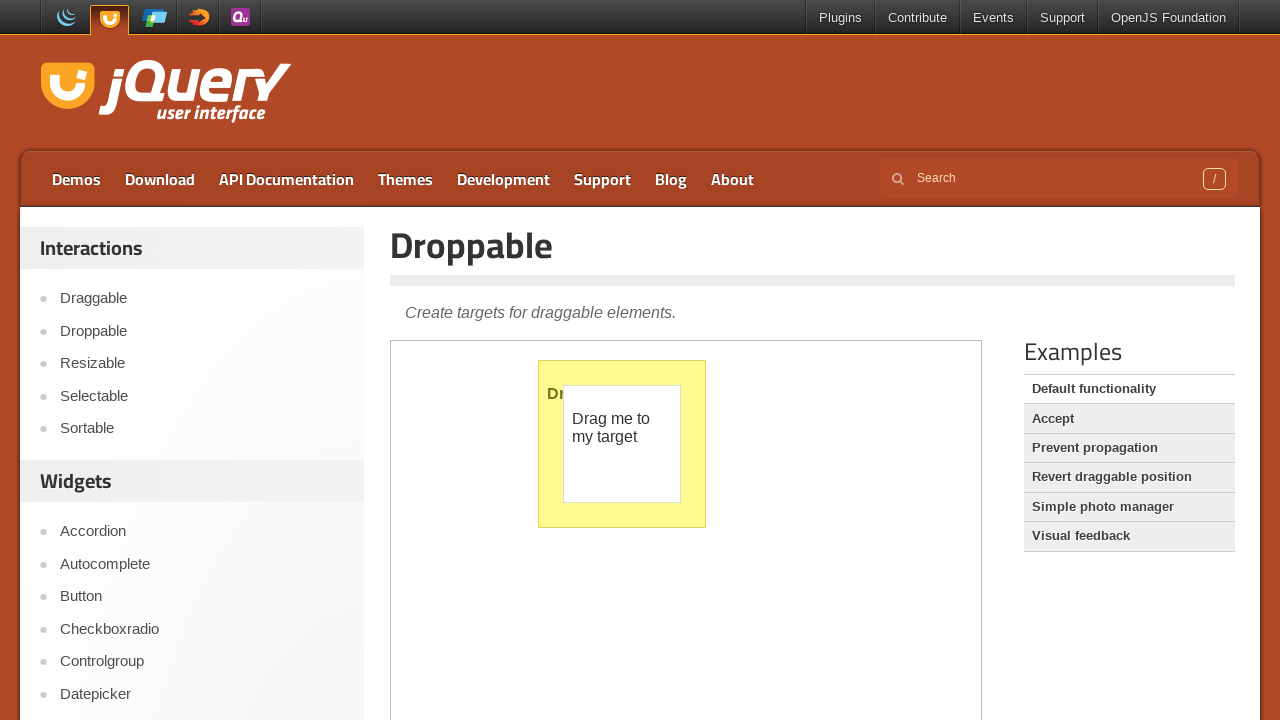

Waited 2 seconds for drag and drop animation to complete
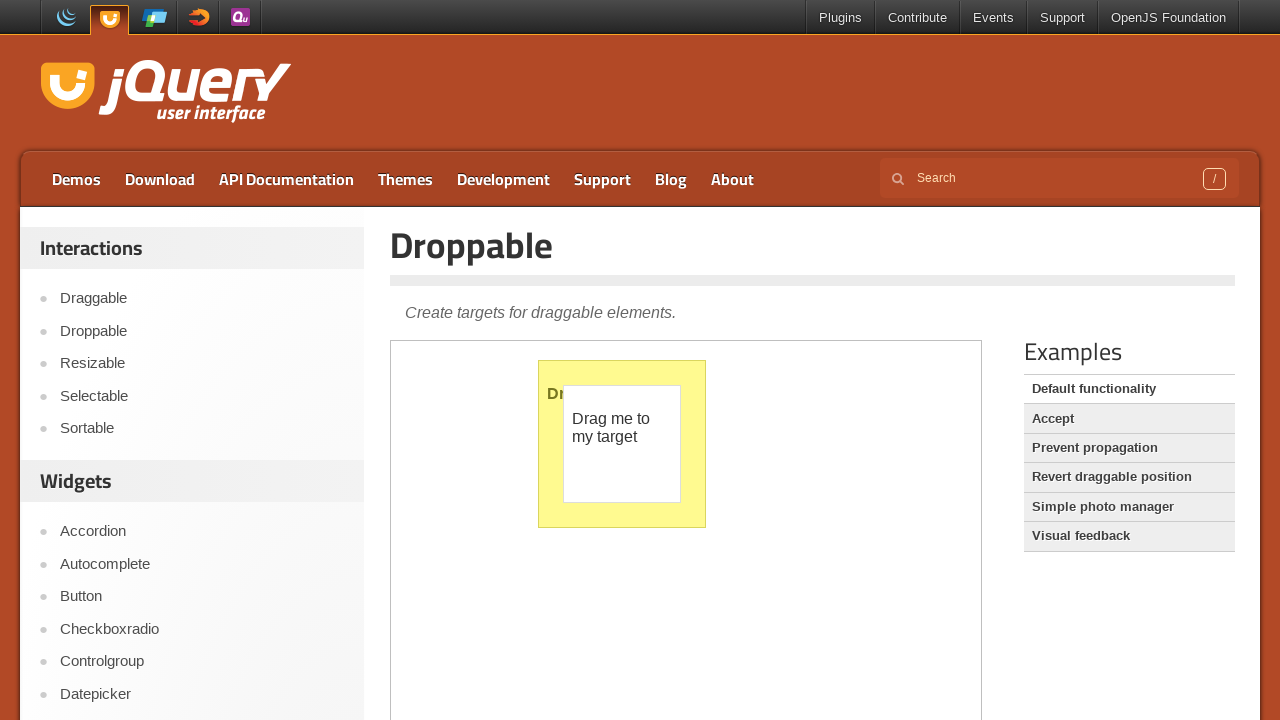

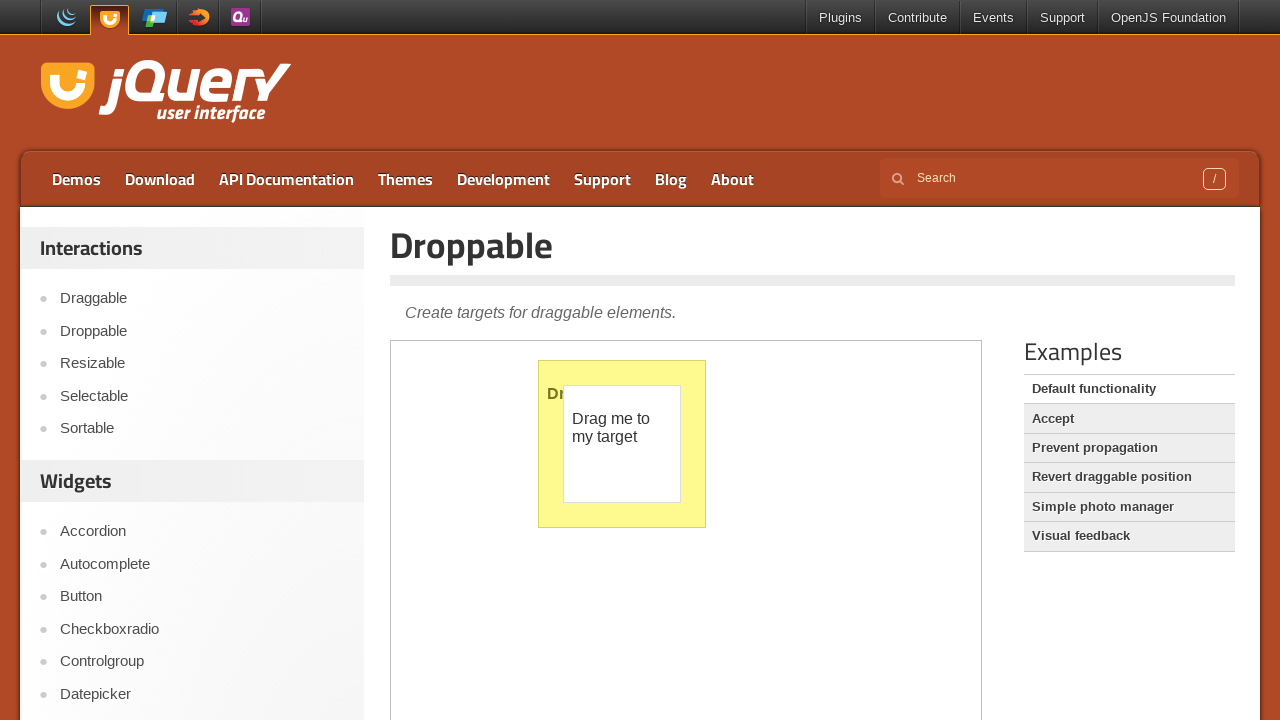